Tests browser window handling by clicking a button that opens new tabs multiple times and switching between windows/tabs

Starting URL: https://demoqa.com/browser-windows

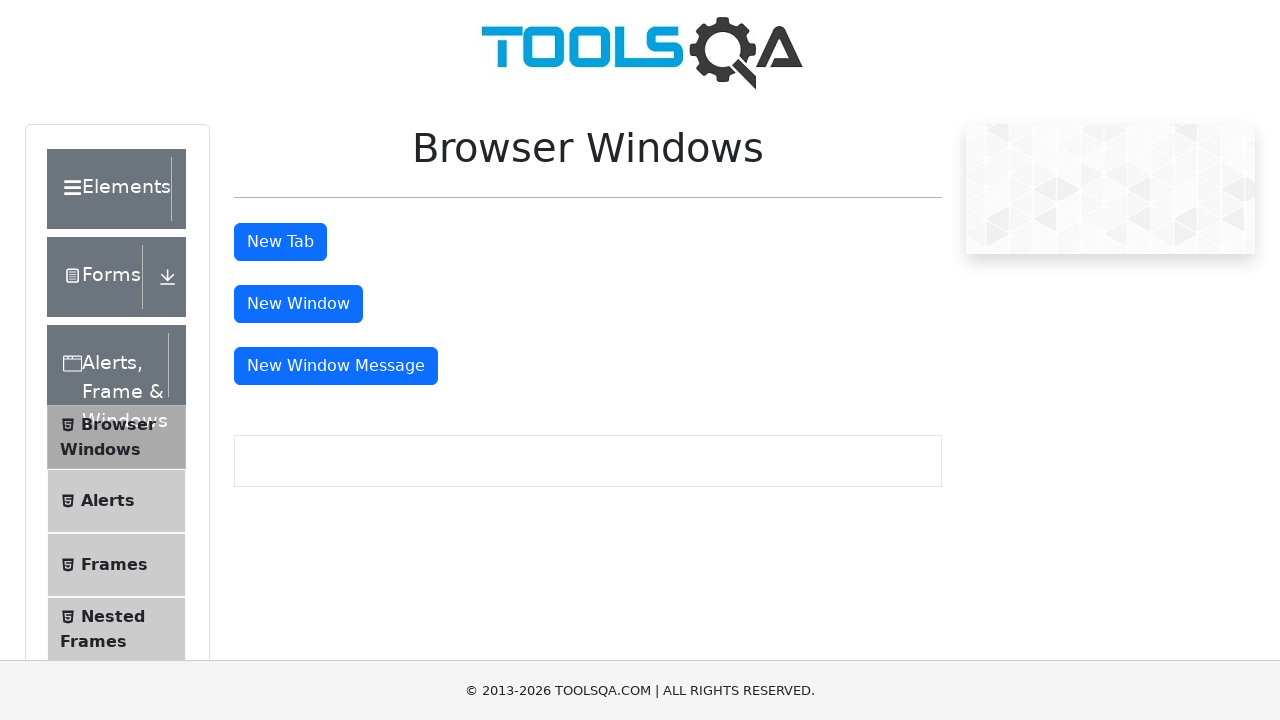

Clicked tab button to open first new tab at (280, 242) on #tabButton
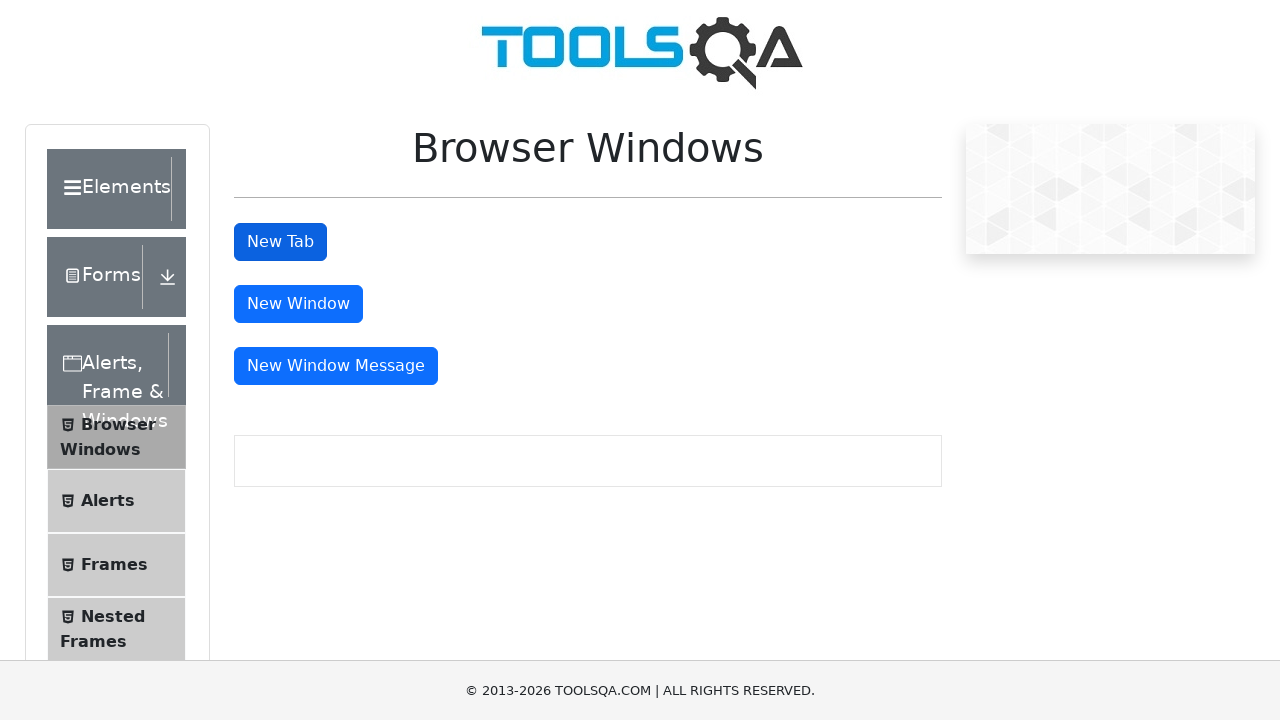

Waited 1 second for first new tab to open
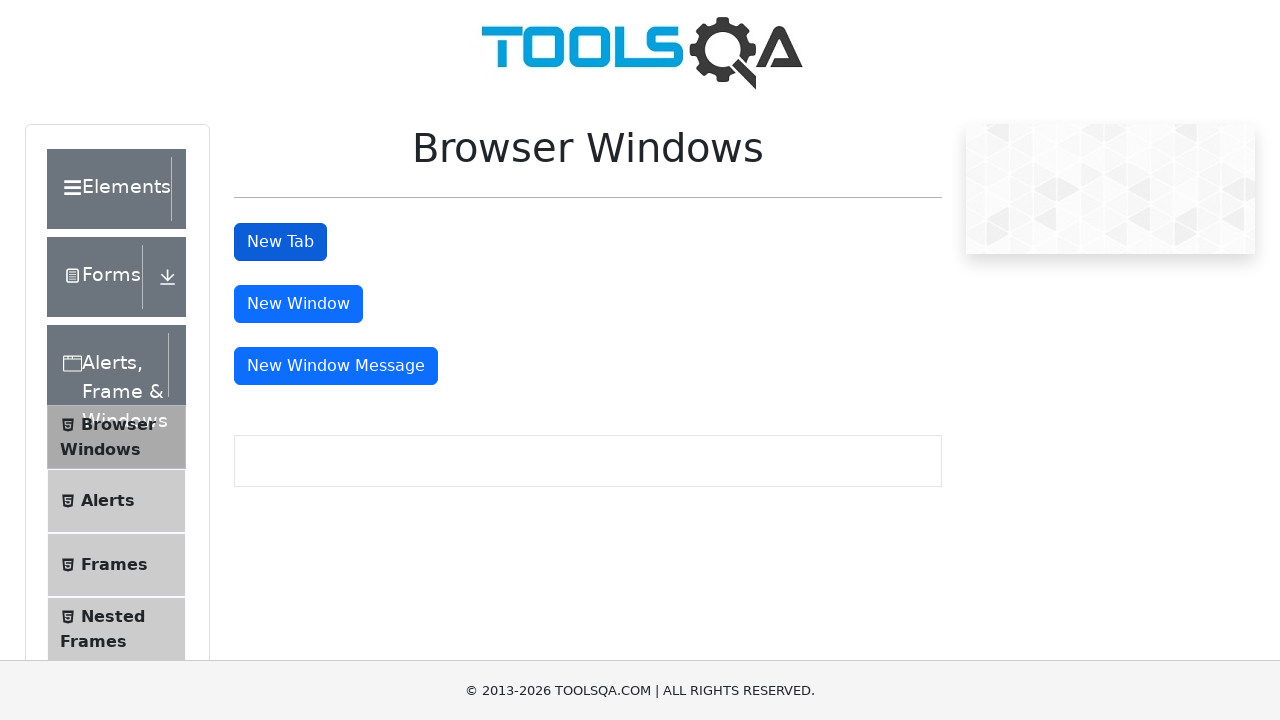

Clicked tab button to open second new tab at (280, 242) on #tabButton
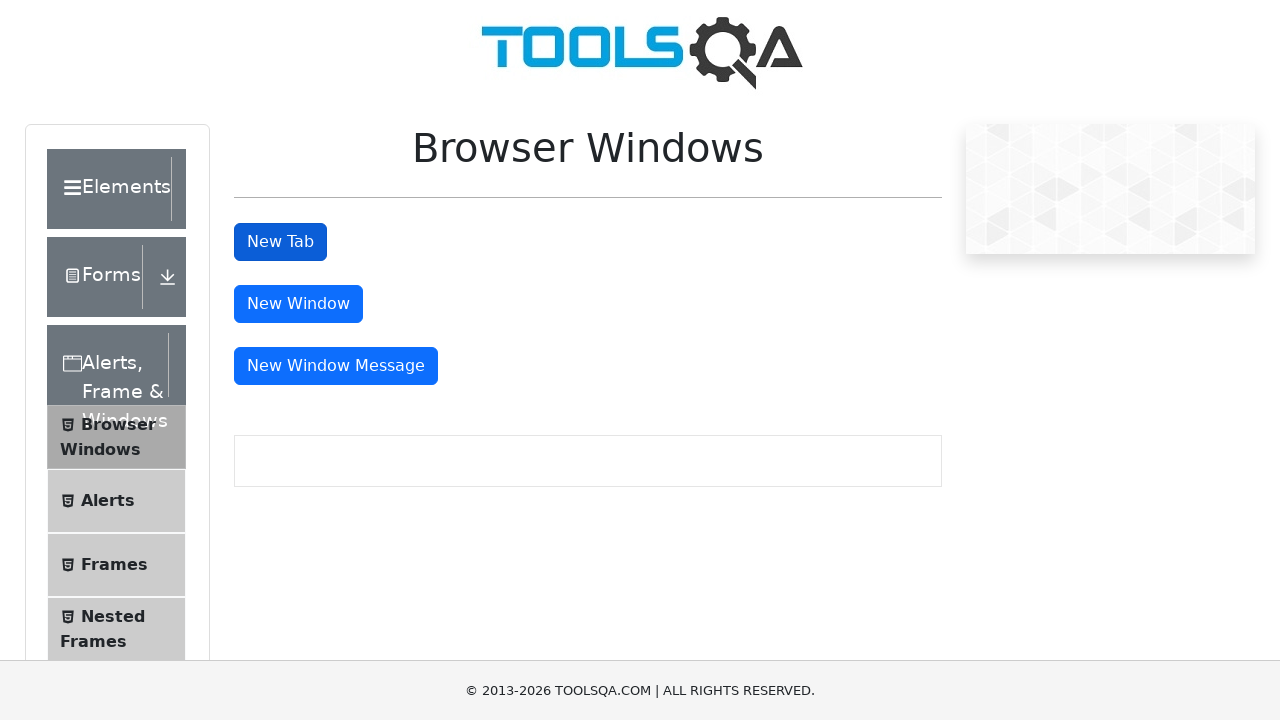

Waited 1 second for second new tab to open
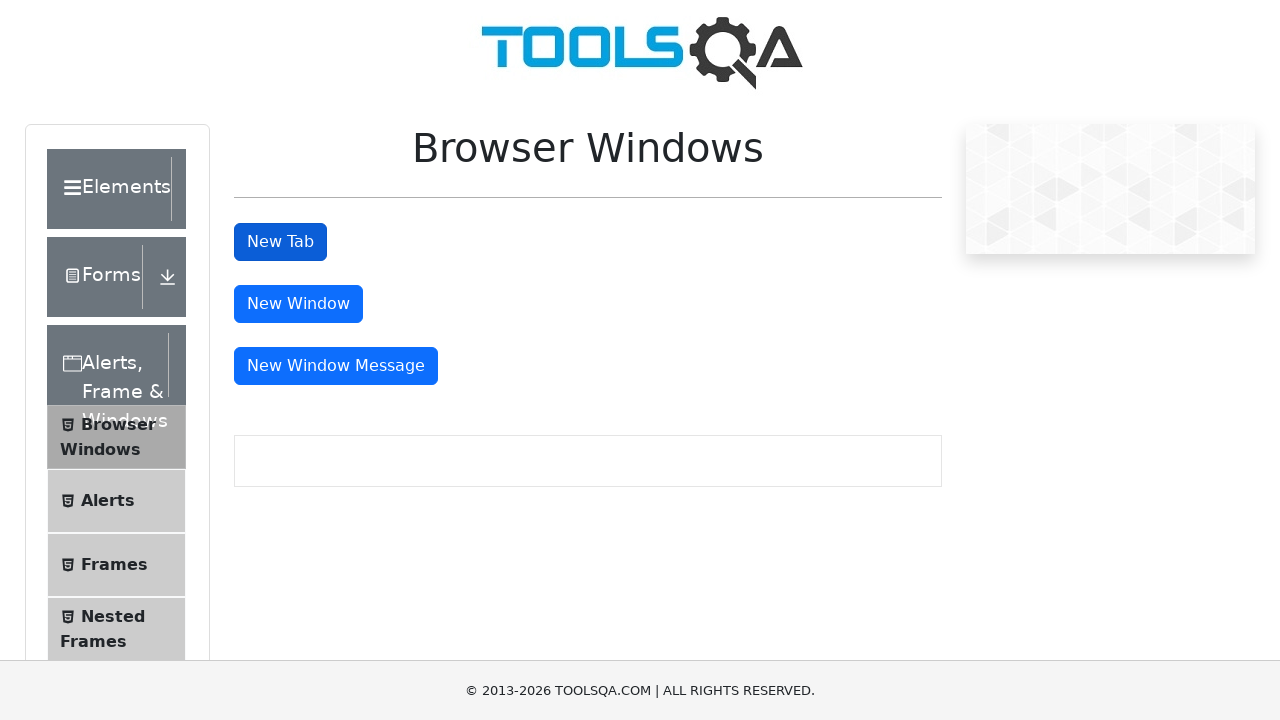

Clicked tab button to open third new tab at (280, 242) on #tabButton
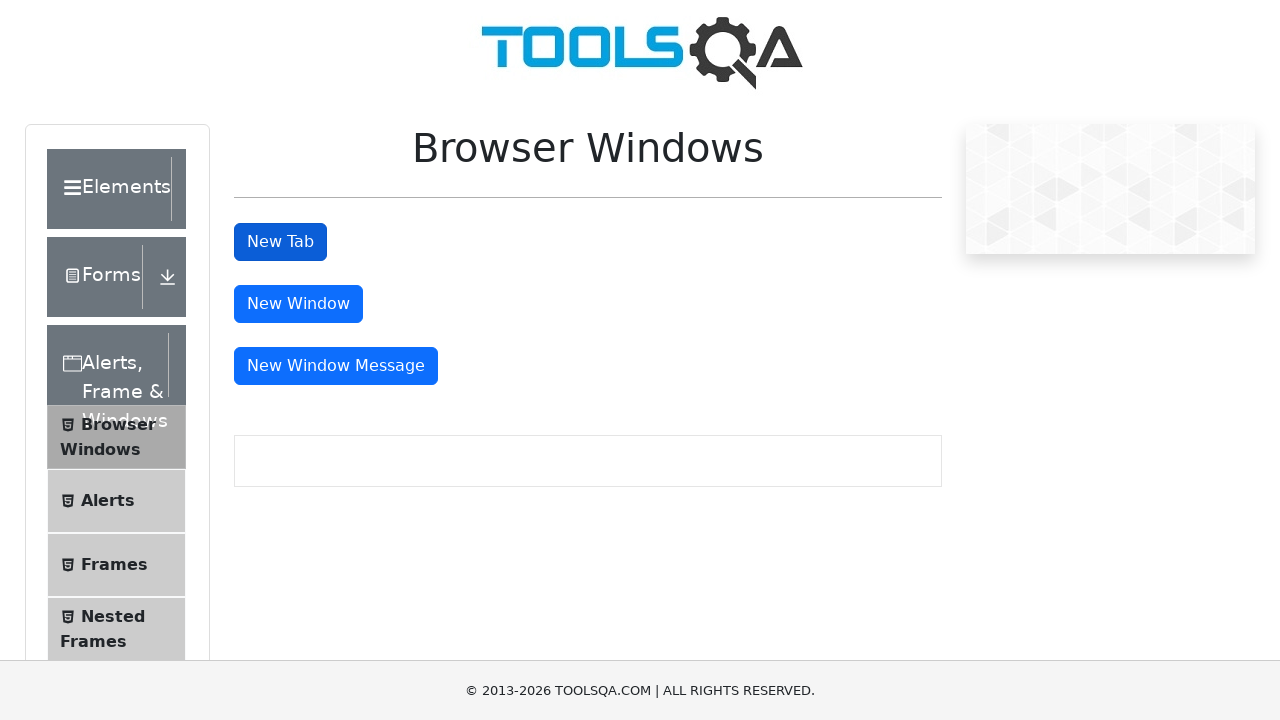

Waited 1 second for third new tab to open
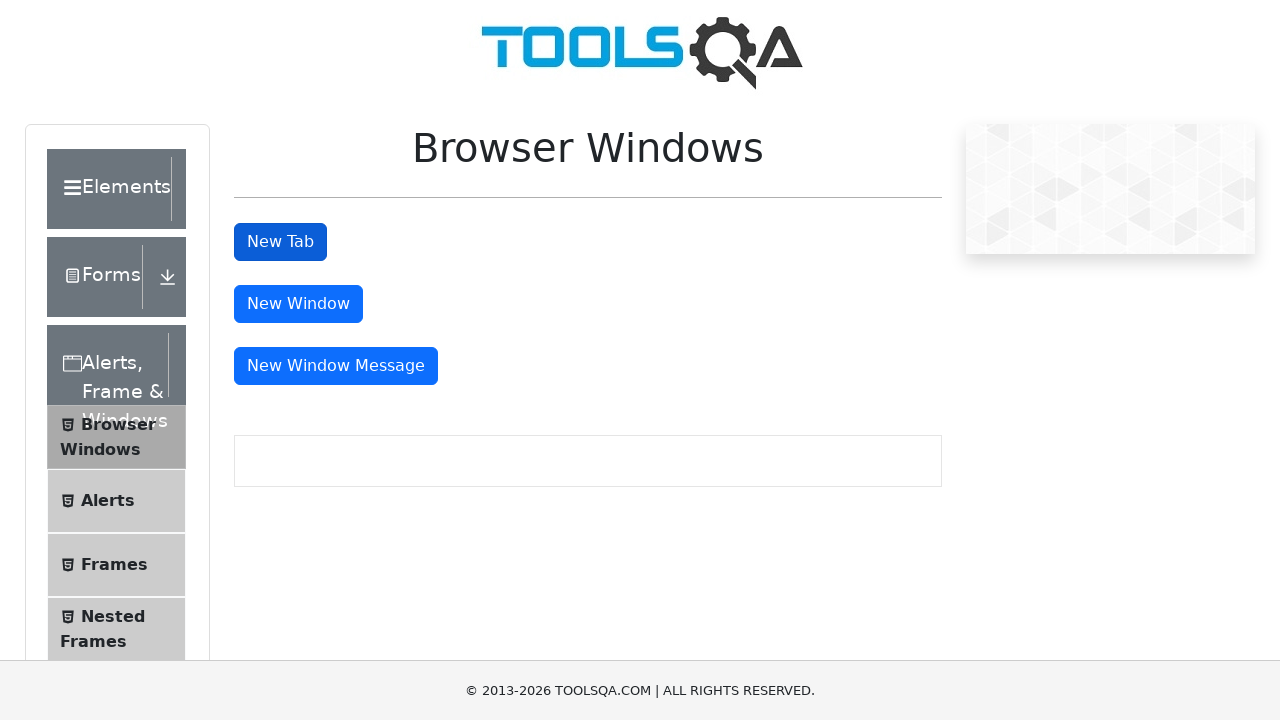

Clicked tab button to open fourth new tab at (280, 242) on #tabButton
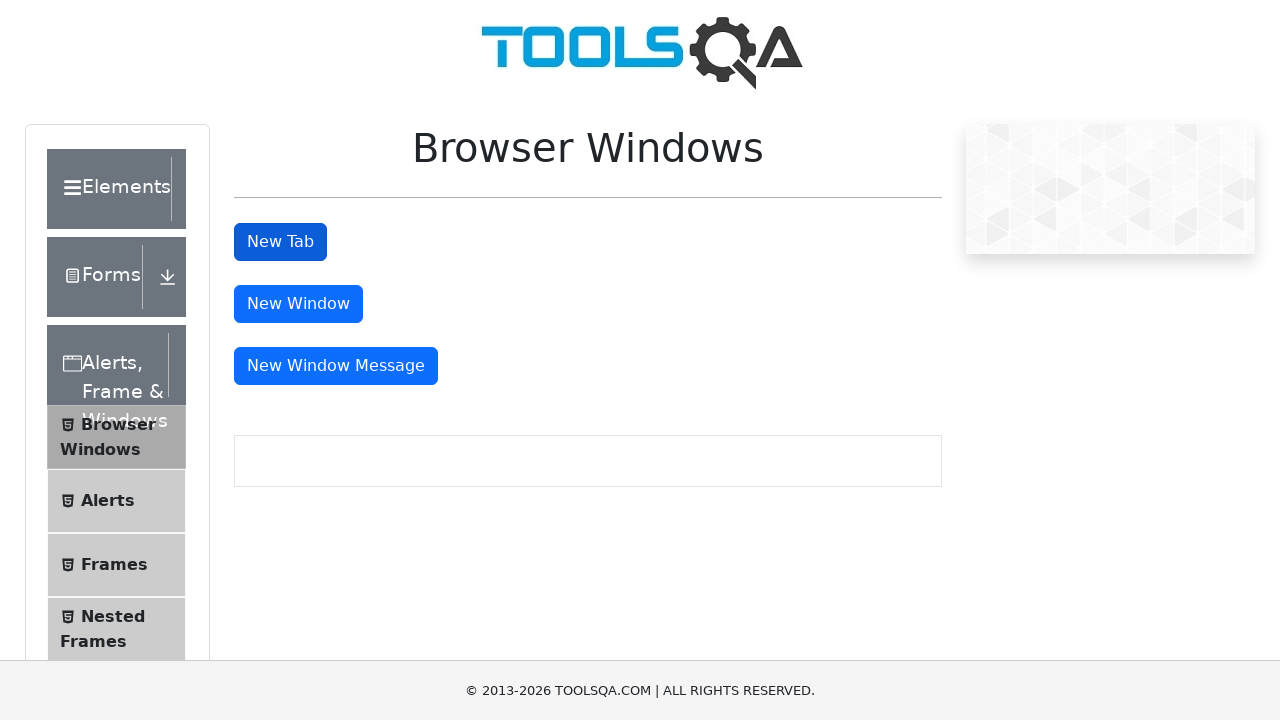

Waited 1 second for fourth new tab to open
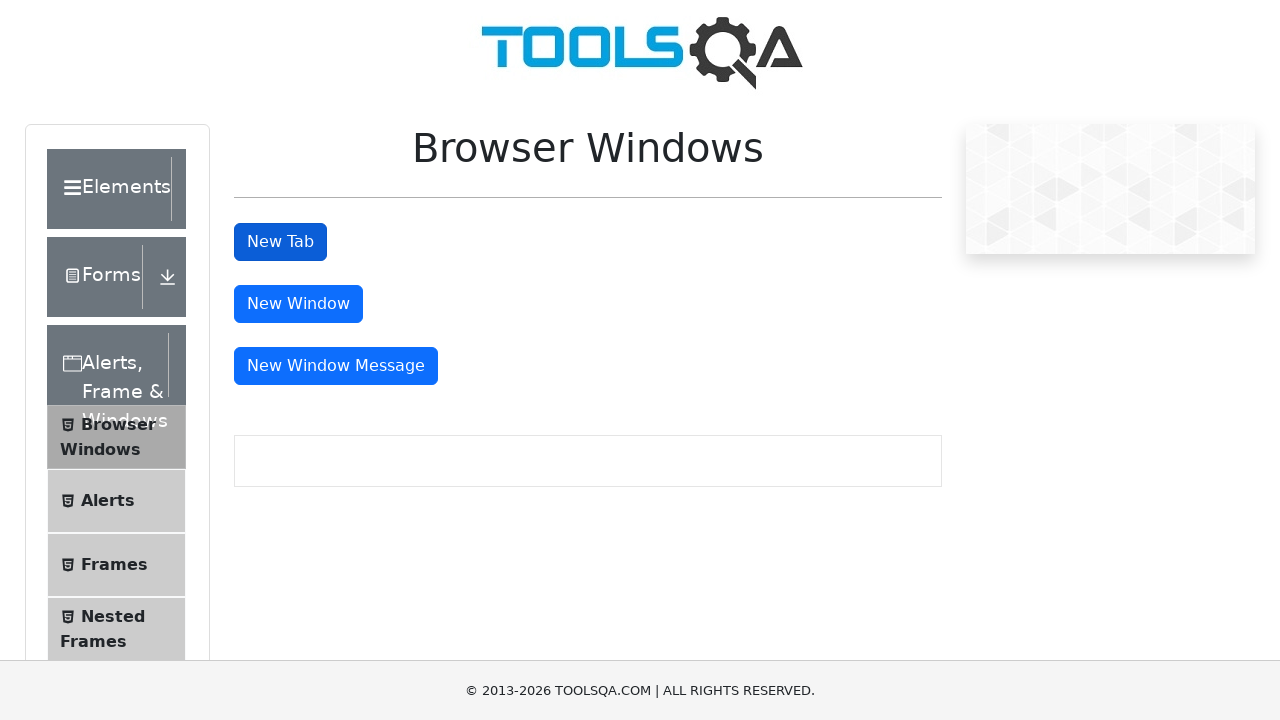

Retrieved all 5 pages/tabs from context
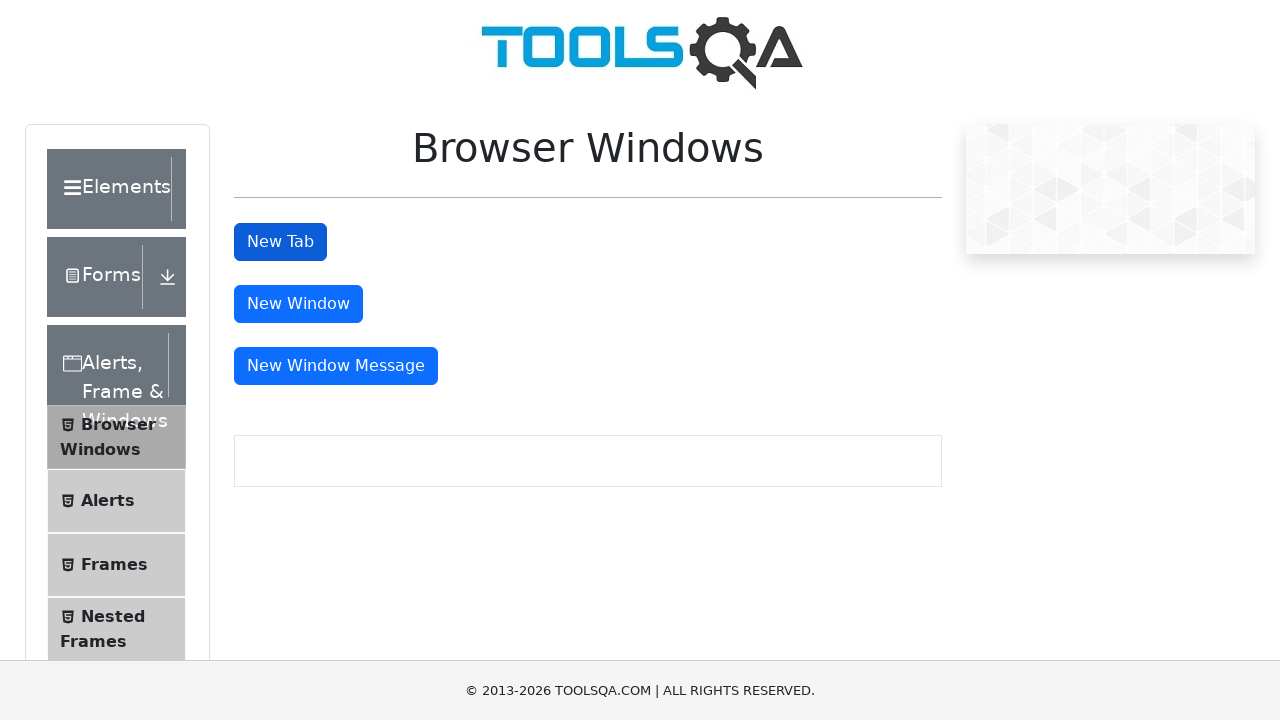

Brought second tab to front and made it active
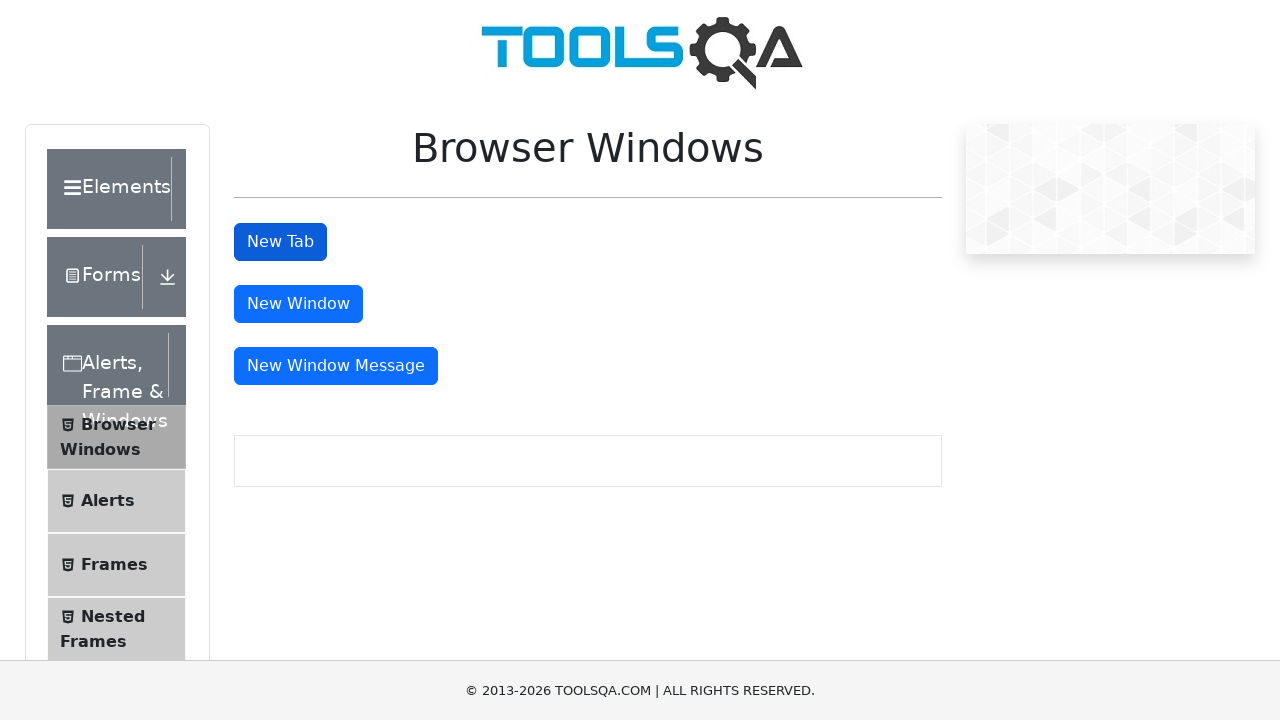

Waited 1 second after switching to second tab
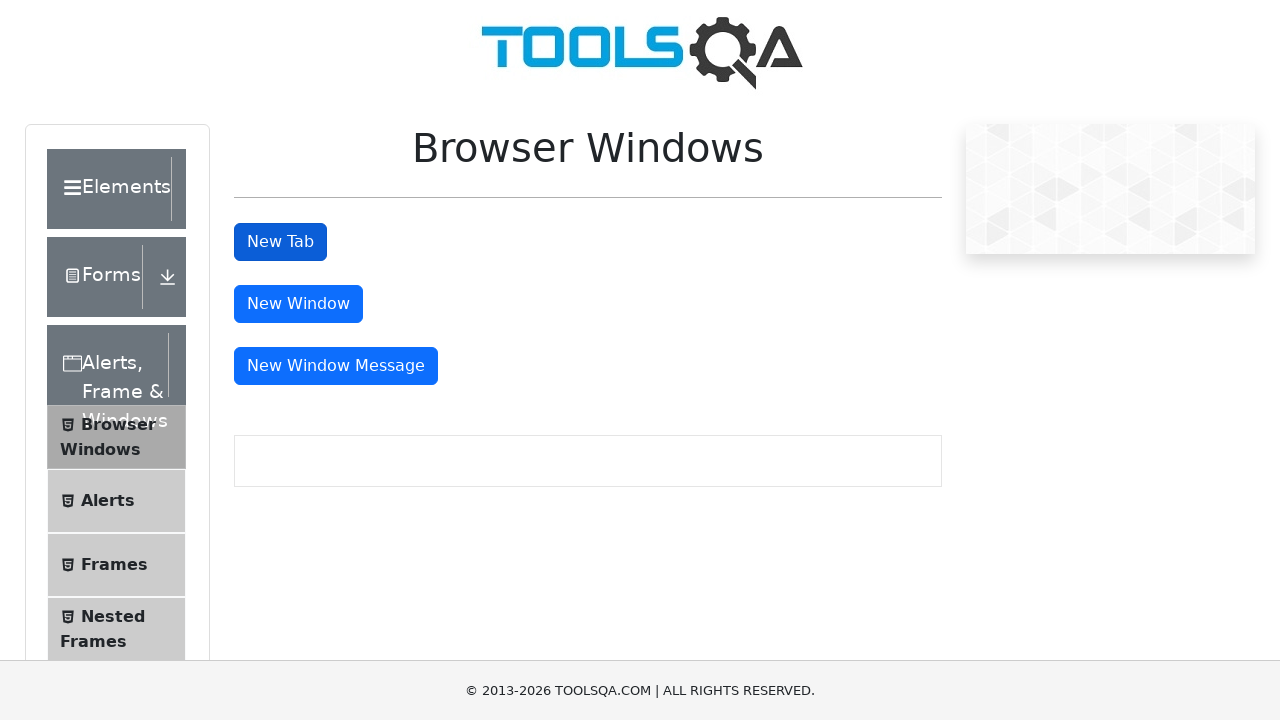

Closed a child tab, keeping only the parent tab open
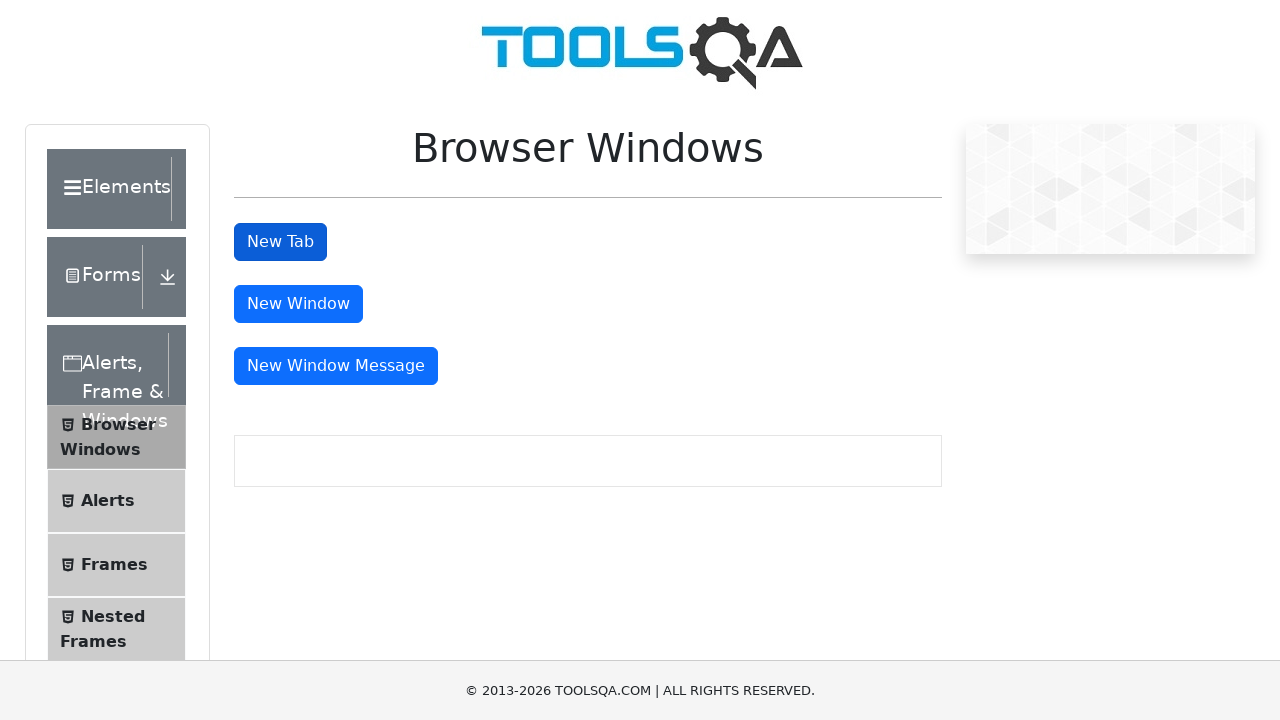

Closed a child tab, keeping only the parent tab open
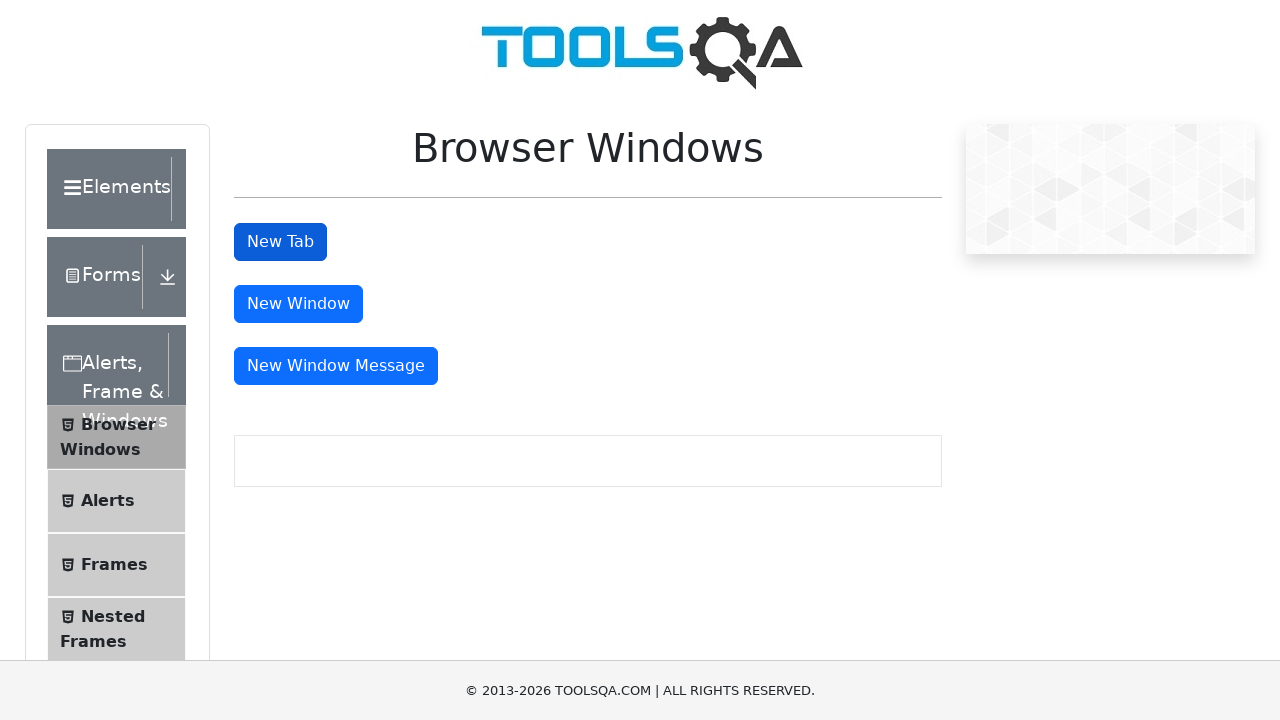

Closed a child tab, keeping only the parent tab open
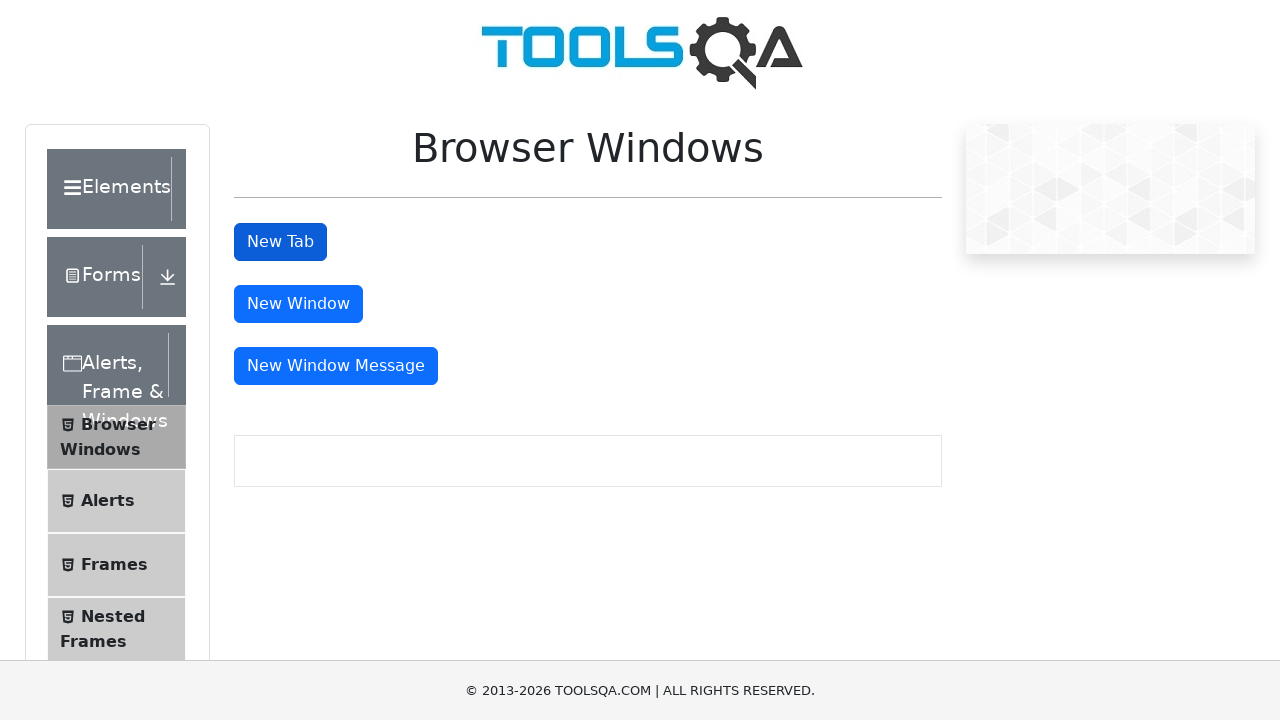

Closed a child tab, keeping only the parent tab open
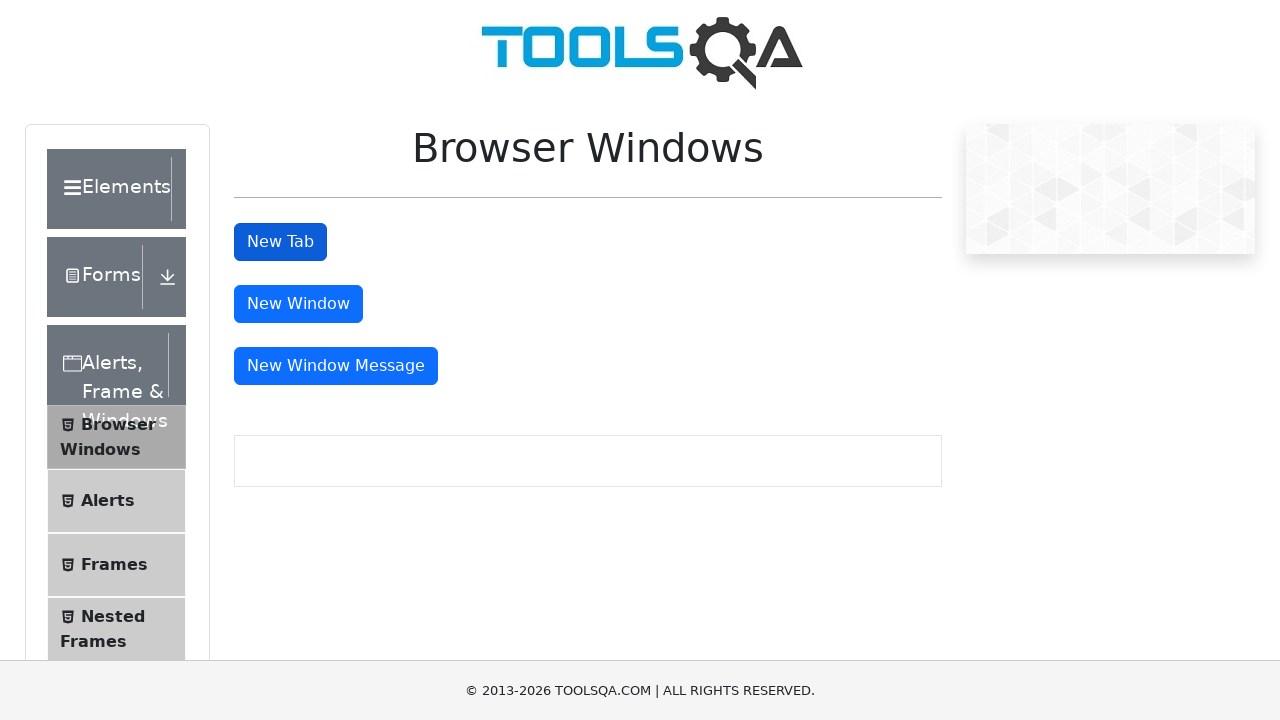

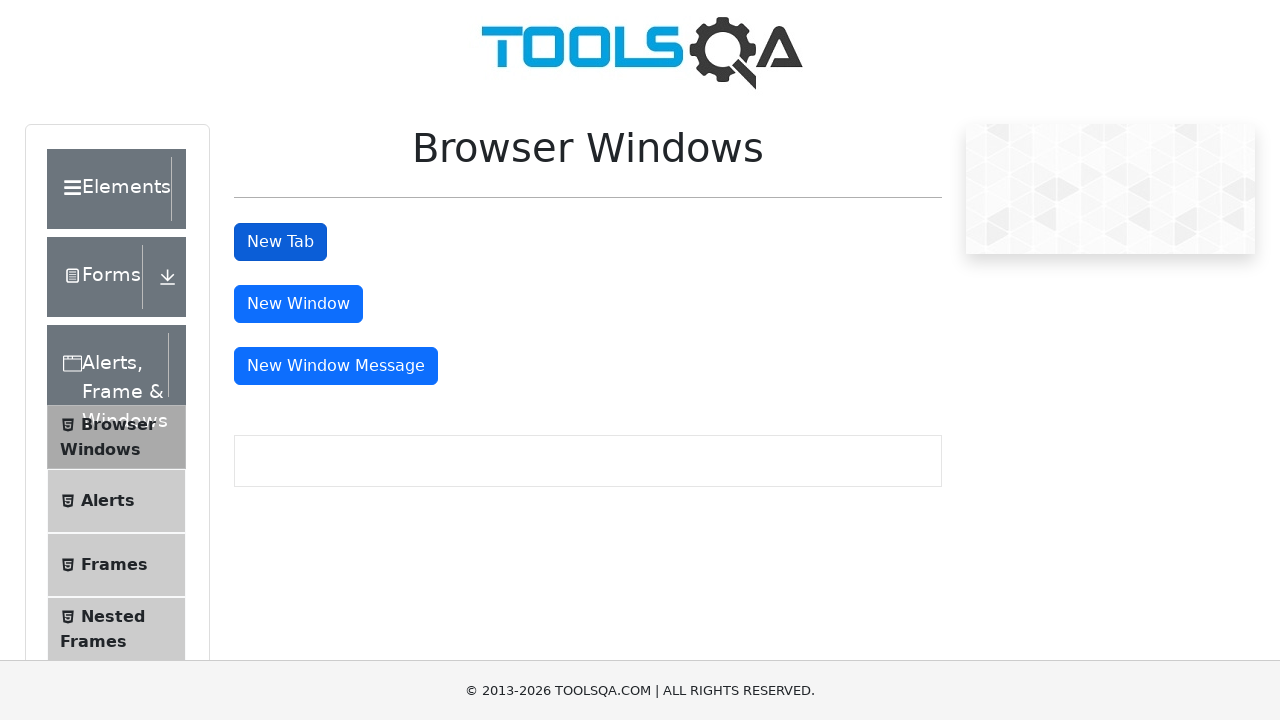